Tests the UC Riverside course registration term selection page by clicking on the term dropdown selector

Starting URL: https://registrationssb.ucr.edu/StudentRegistrationSsb/ssb/term/termSelection?mode=search

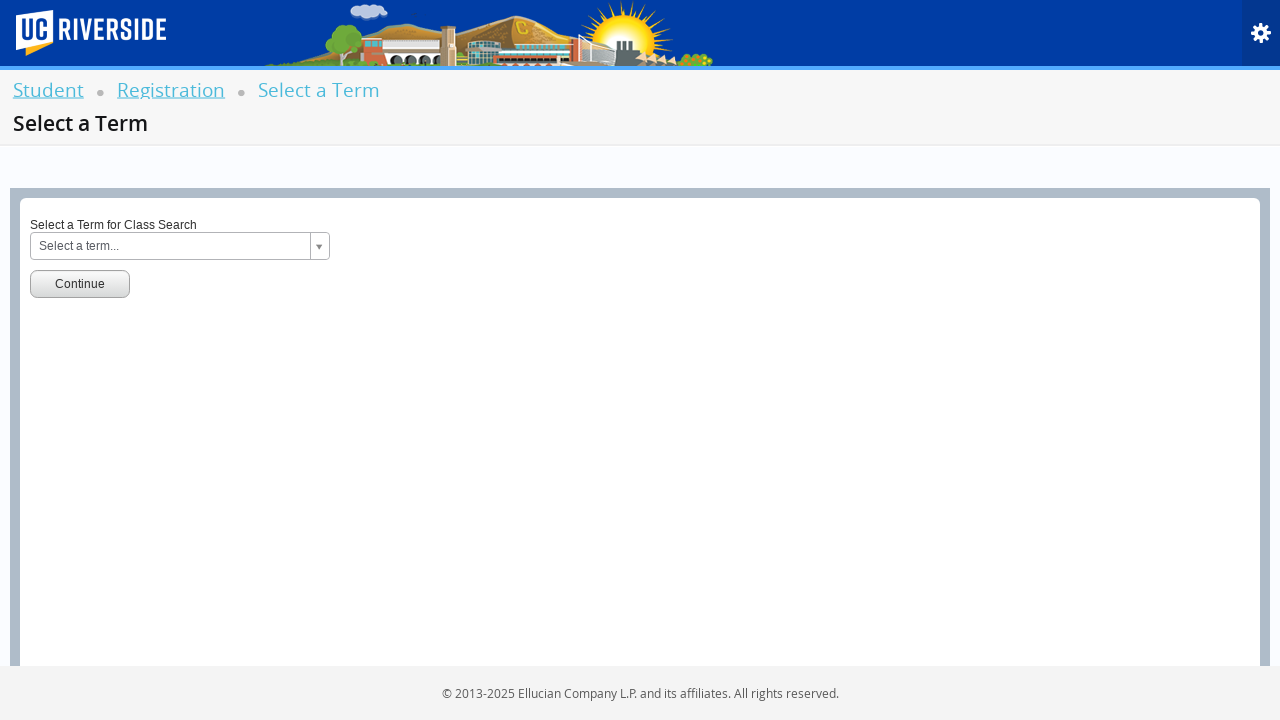

Clicked on the term selection dropdown arrow at (320, 246) on .select2-arrow
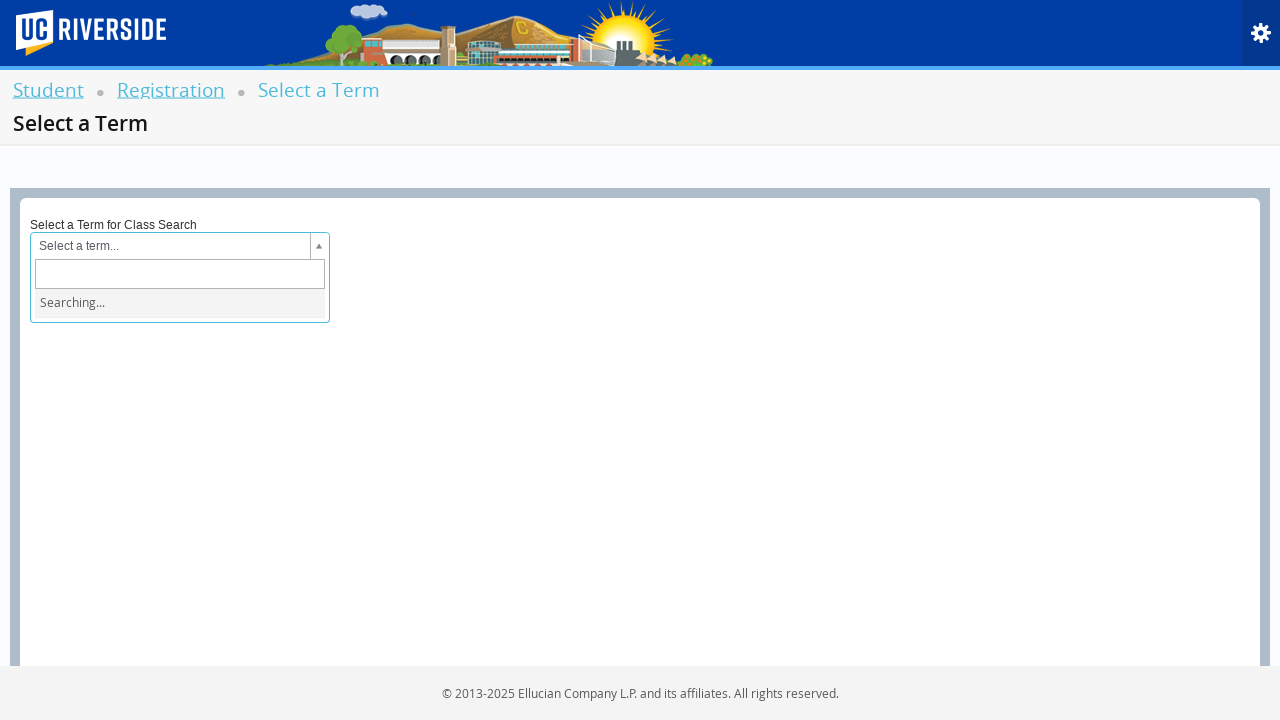

Term dropdown options loaded and became visible
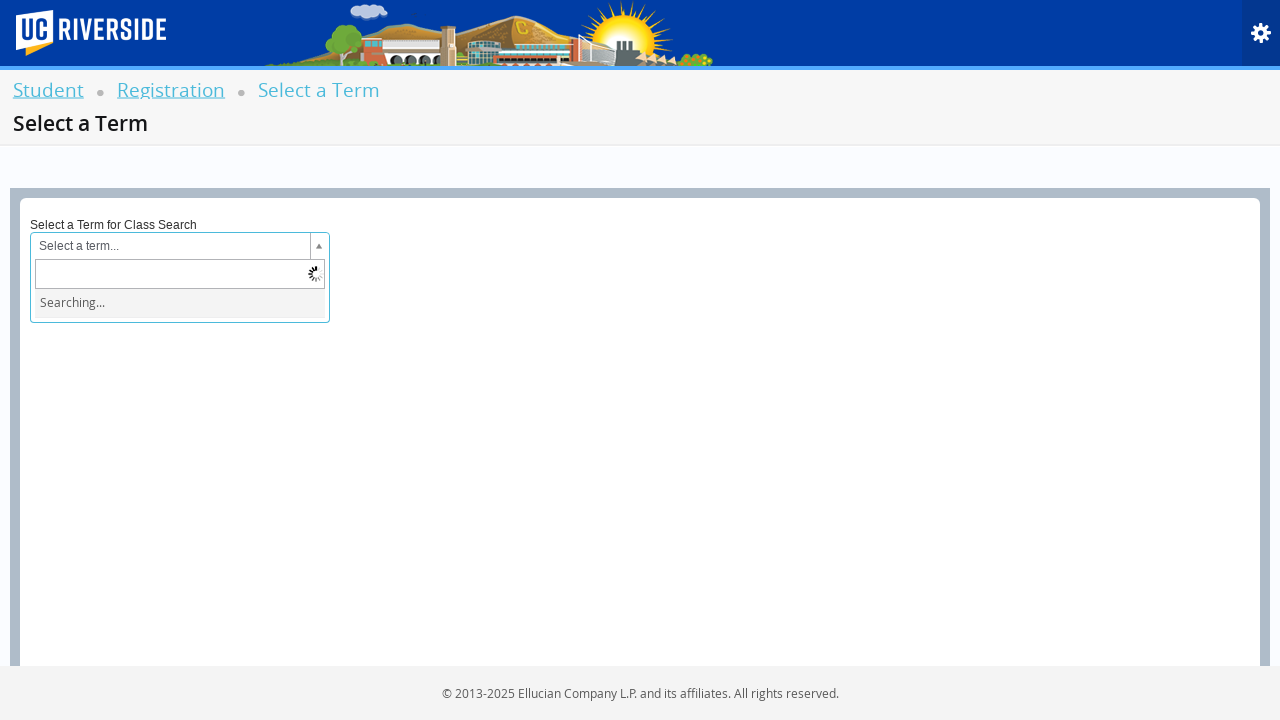

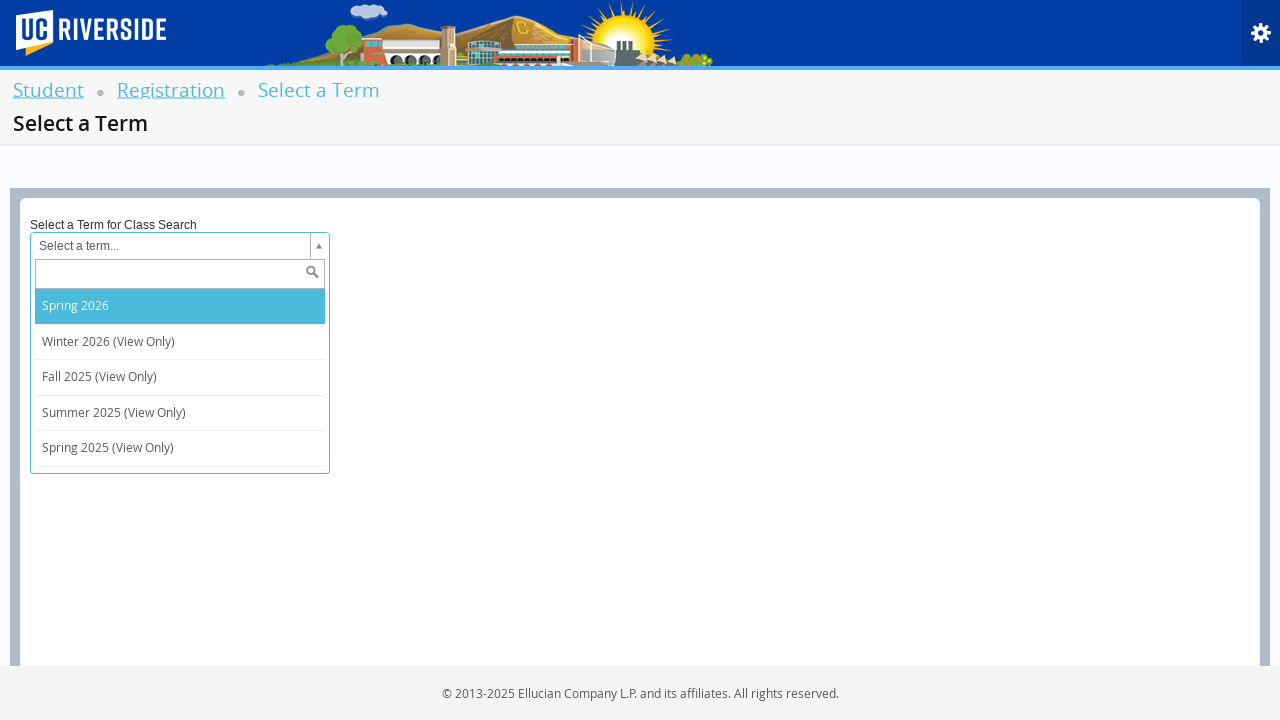